Tests non-searchable dynamic dropdown by clicking combobox and selecting an option from the list

Starting URL: https://demo.automationtesting.in/Register.html

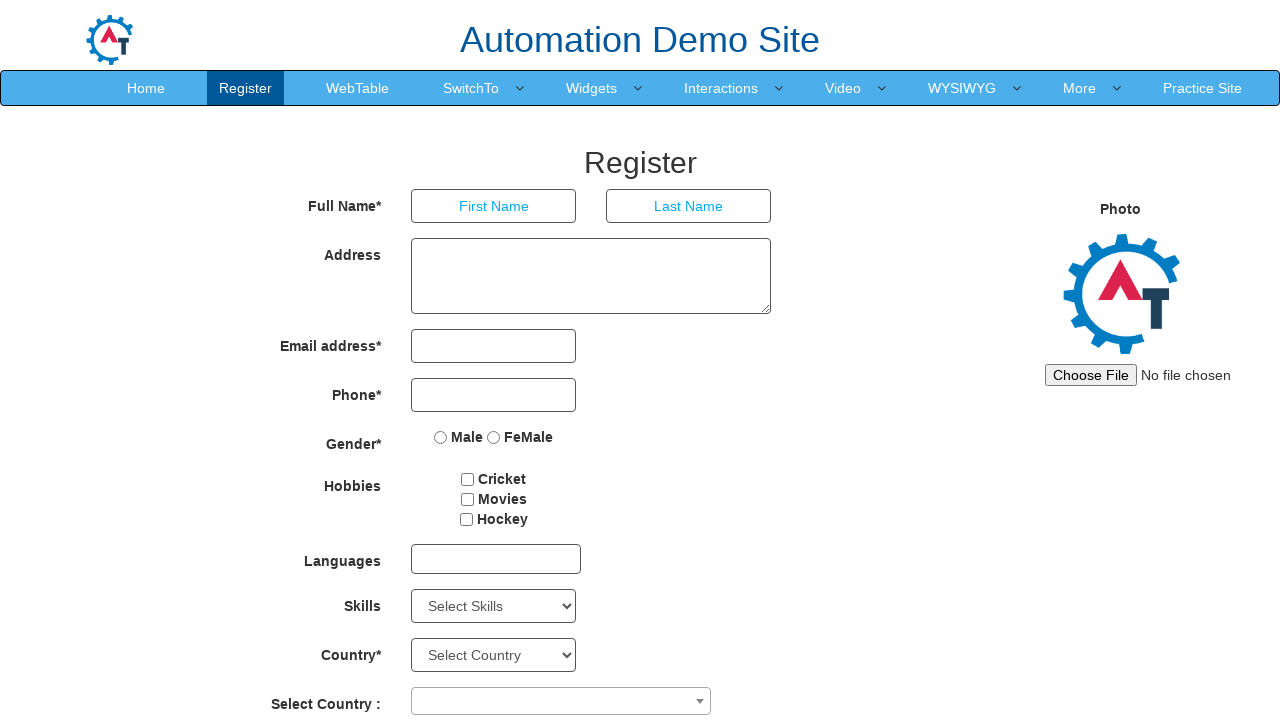

Clicked on combobox to open non-searchable dynamic dropdown at (561, 701) on span[role="combobox"]
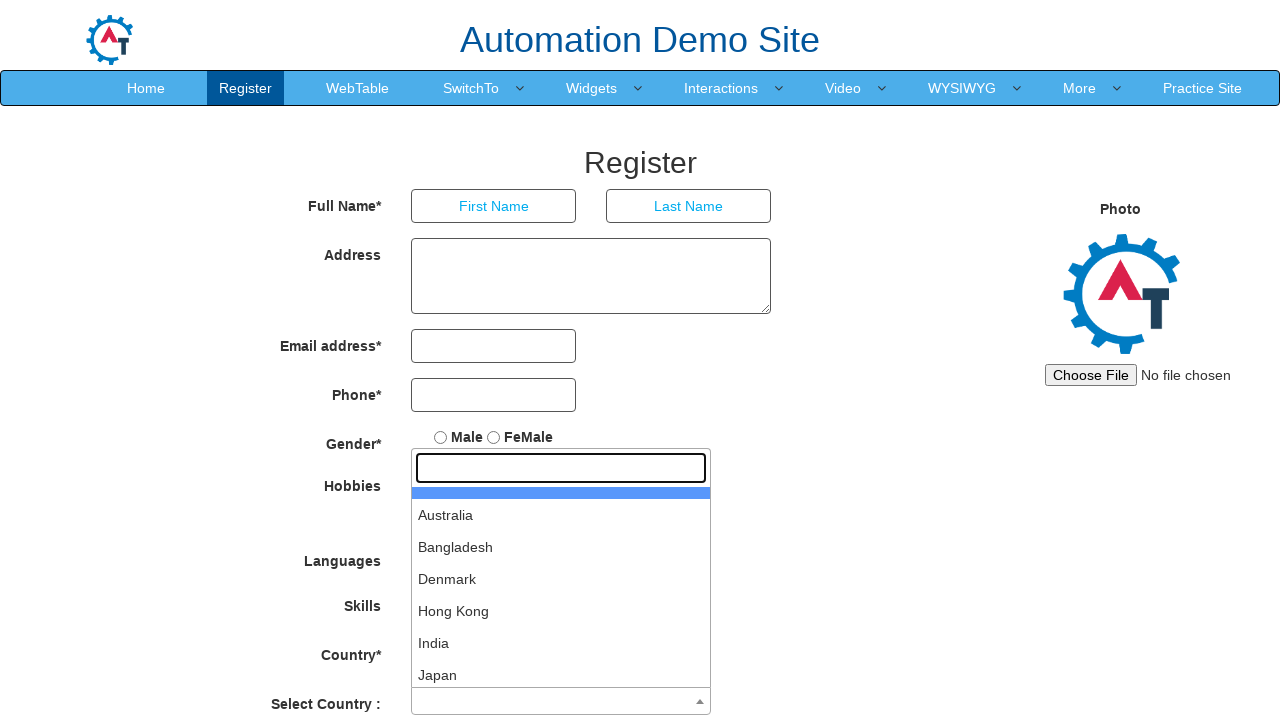

Selected 'India' option from the dropdown list at (561, 643) on ul#select2-country-results >> li >> internal:has-text="India"i
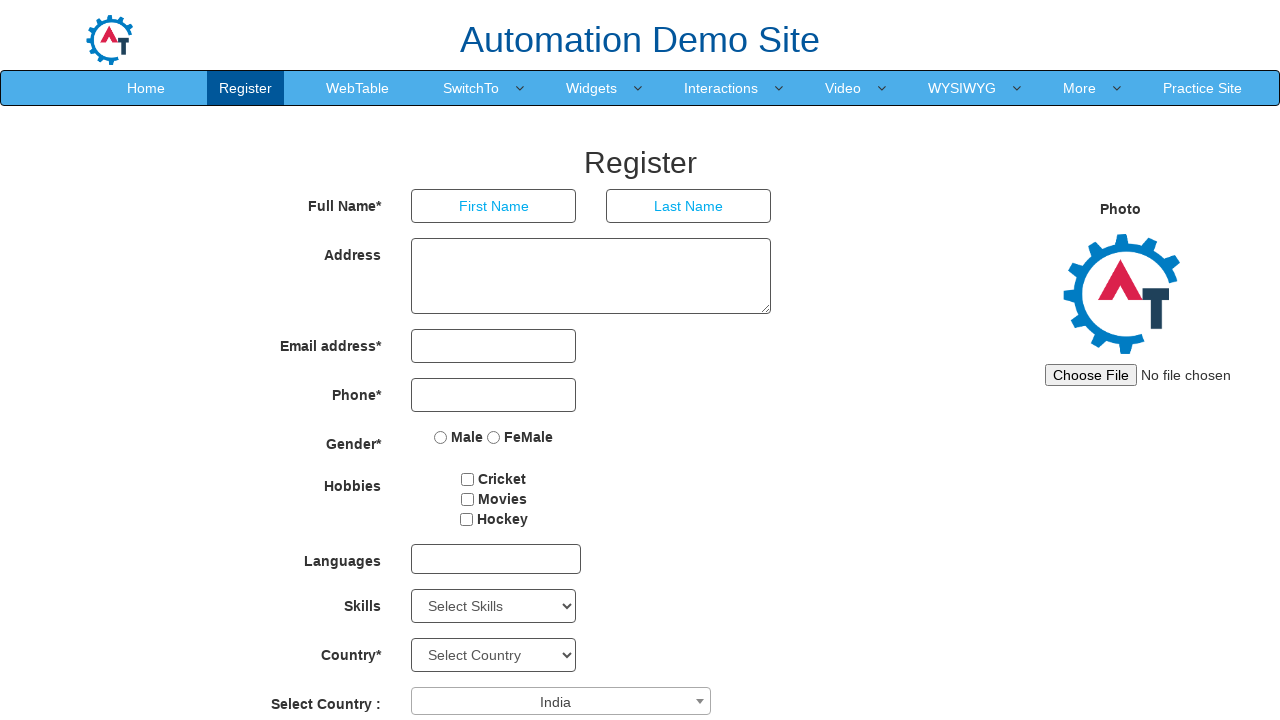

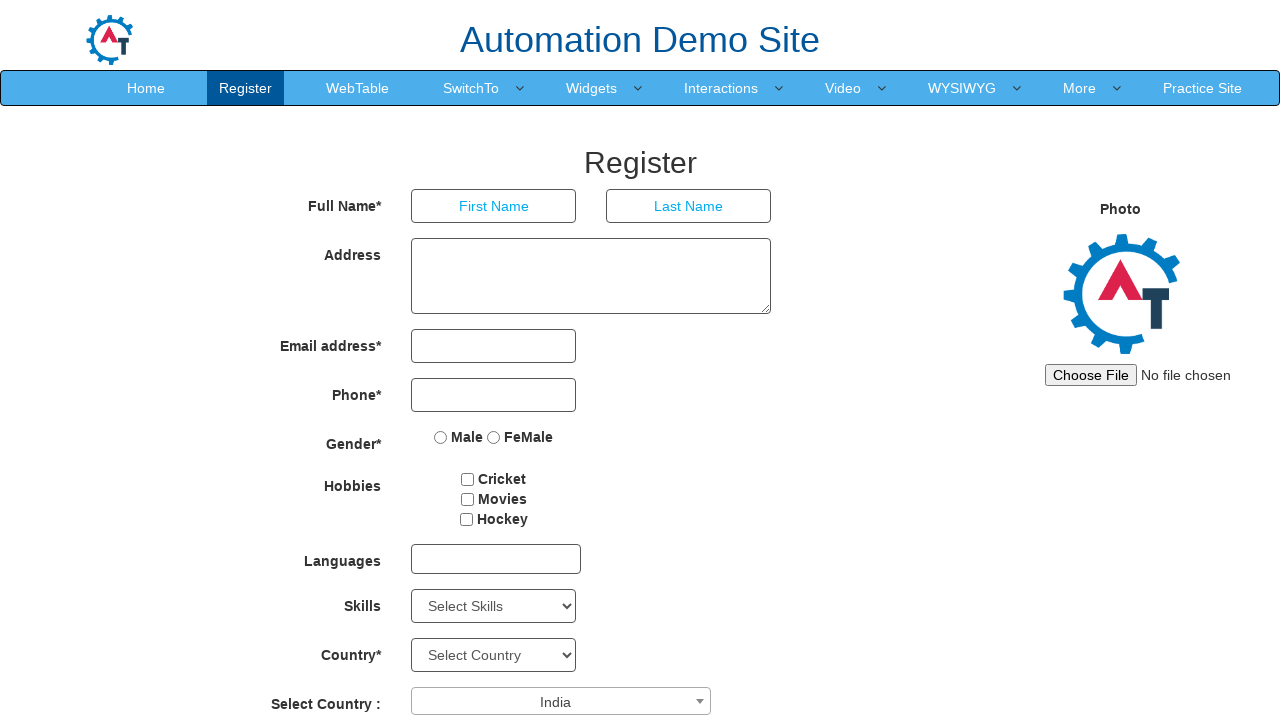